Tests the user registration flow on an electronics e-commerce website by navigating to the registration page and filling out the registration form with personal details including name, email, phone, and password.

Starting URL: https://www.electronicscomp.com/

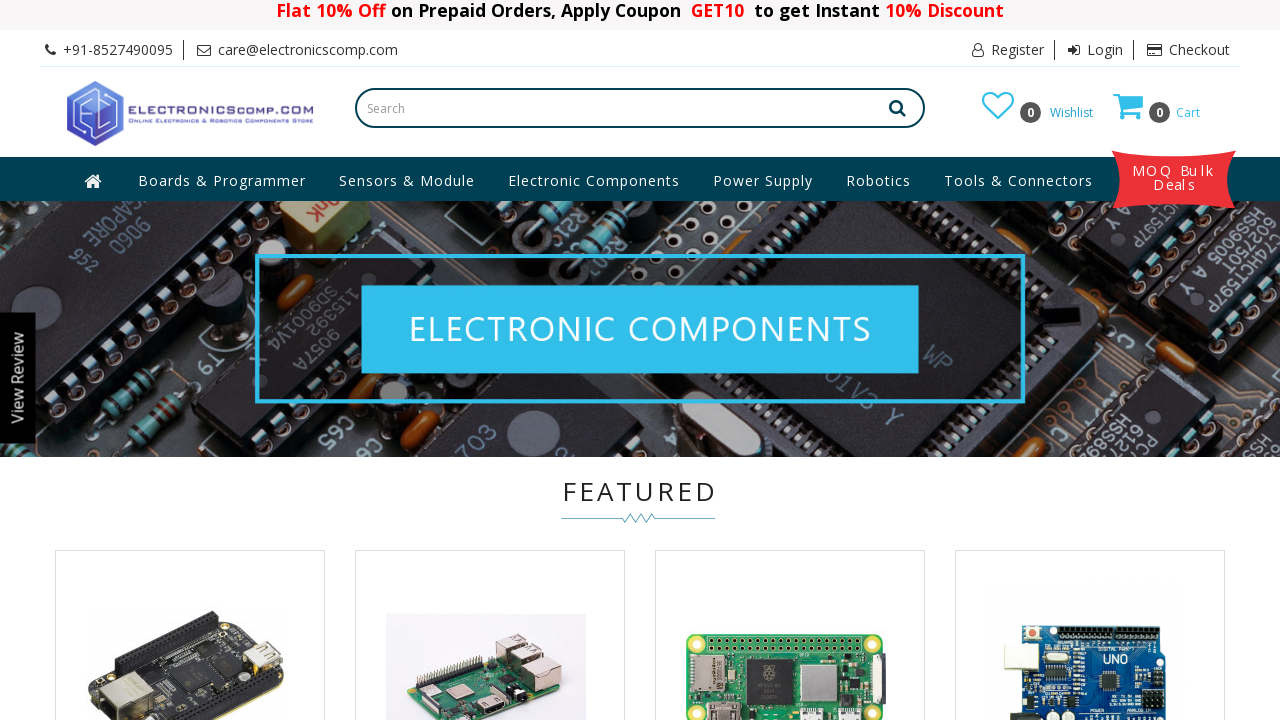

Clicked Login link to access login/registration options at (1076, 50) on text=Login
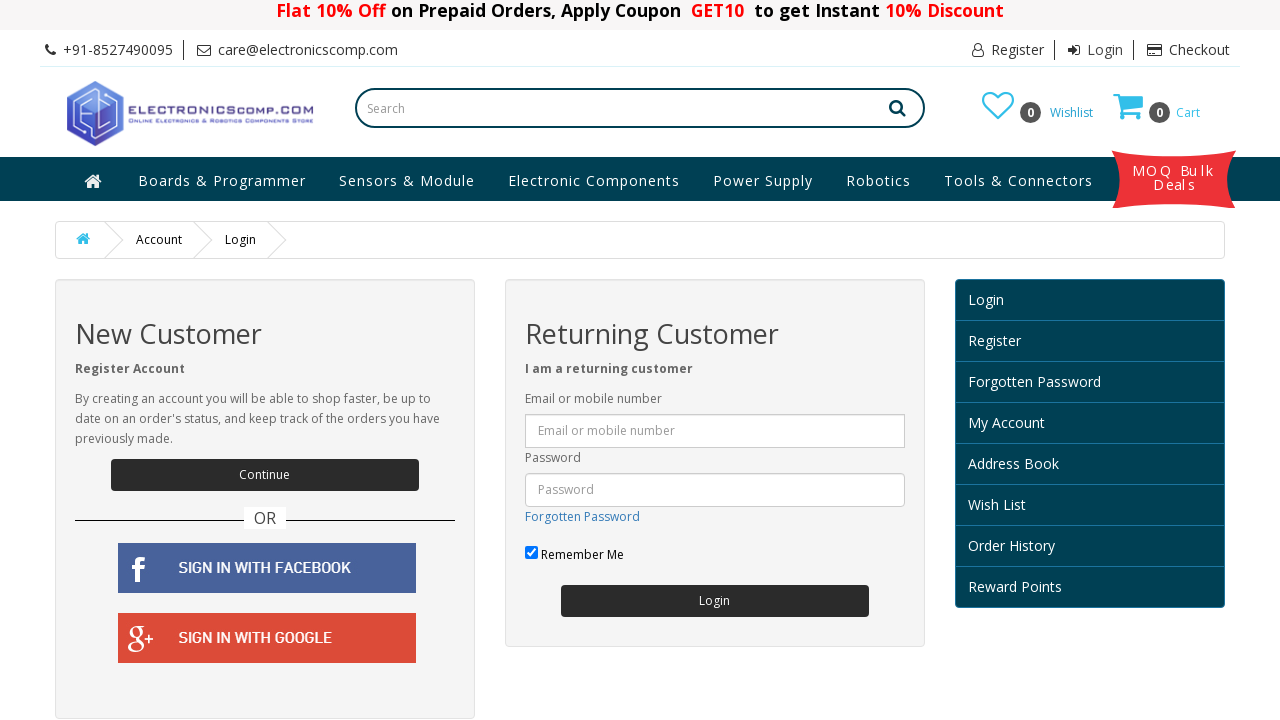

Clicked registration link at (265, 475) on xpath=/html/body/div[5]/div/div/div/div[1]/div/p[3]/a
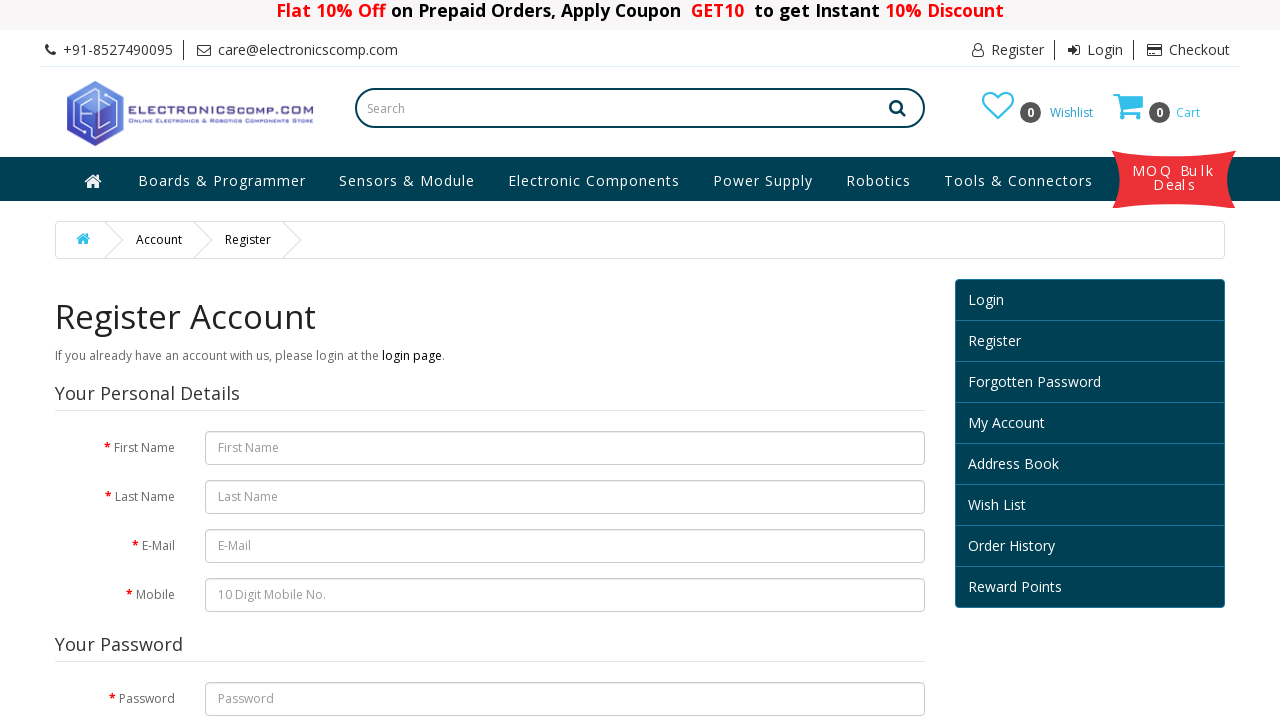

Filled in first name: Marcus on #input-firstname
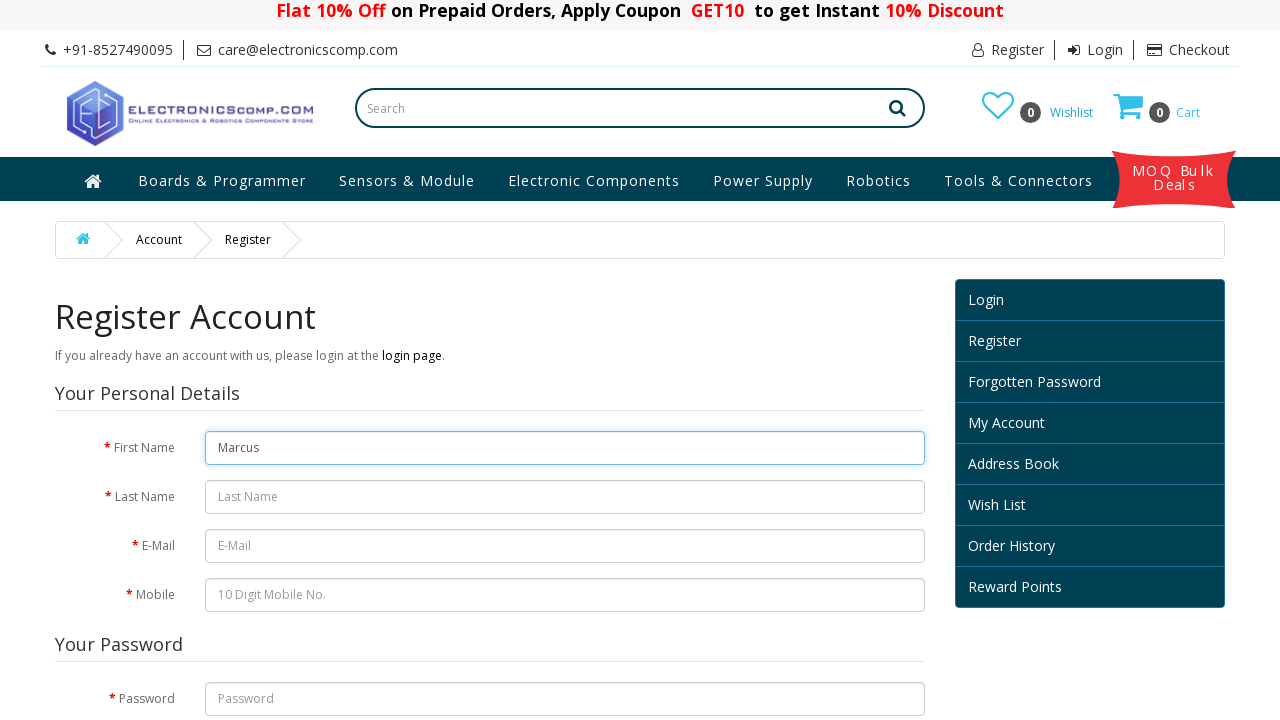

Filled in last name: Thompson on #input-lastname
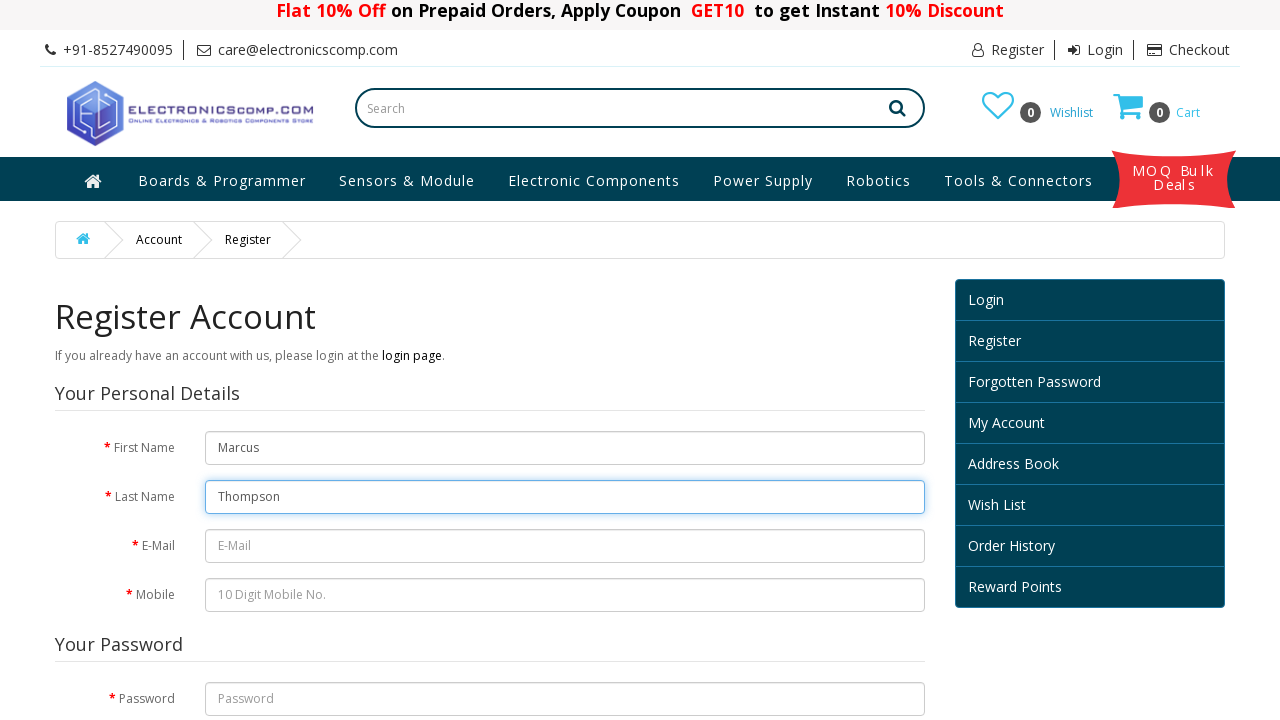

Filled in email address: marcus.thompson8472@example.com on #input-email
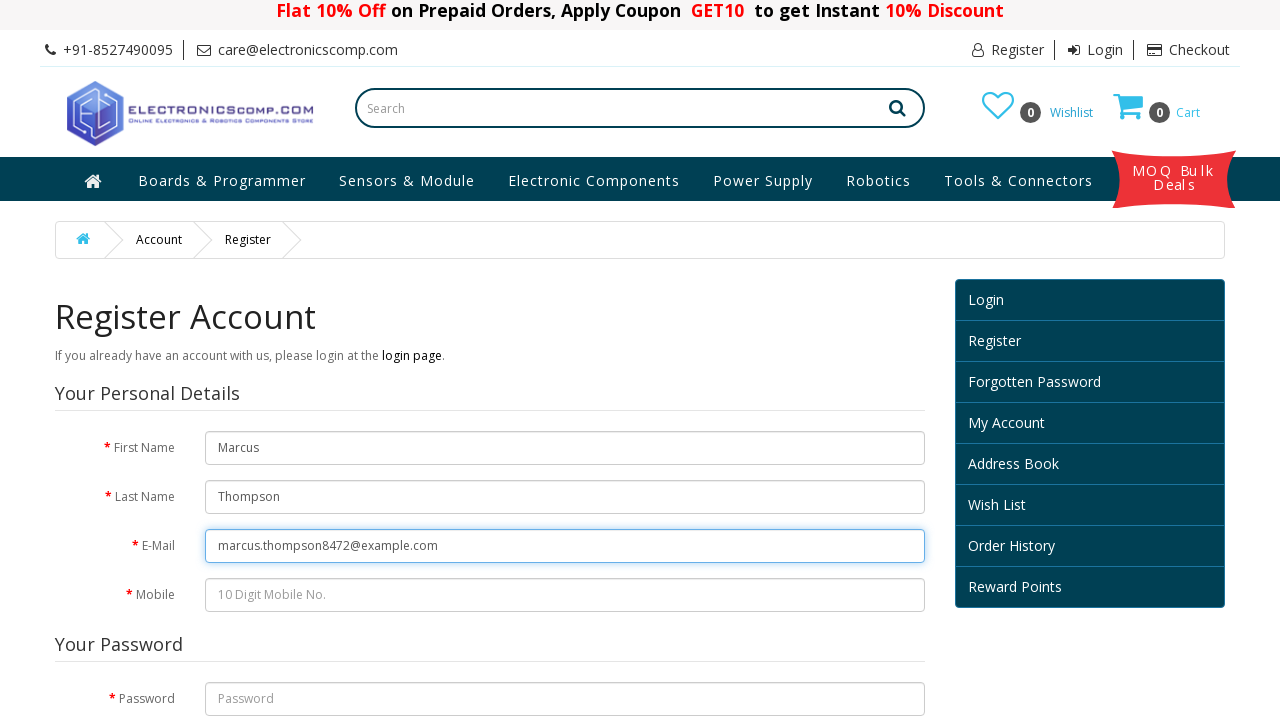

Filled in phone number: 9876543210 on #input-telephone
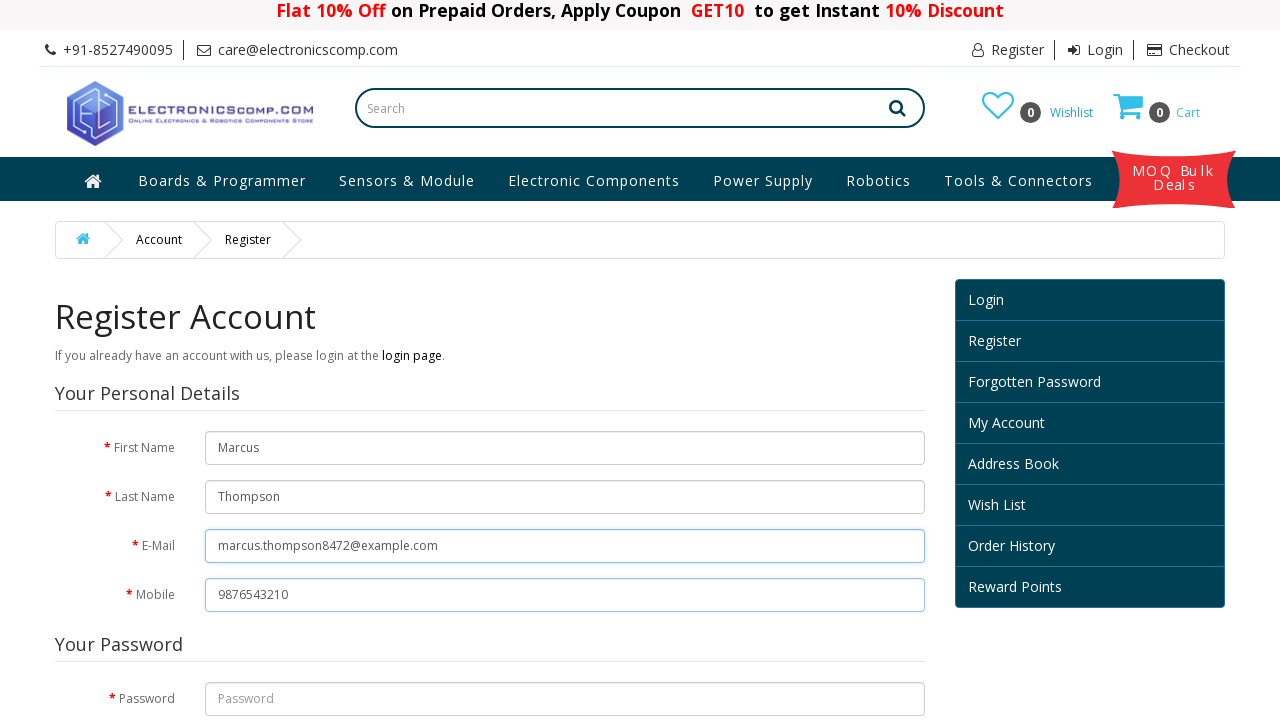

Filled in password on #input-password
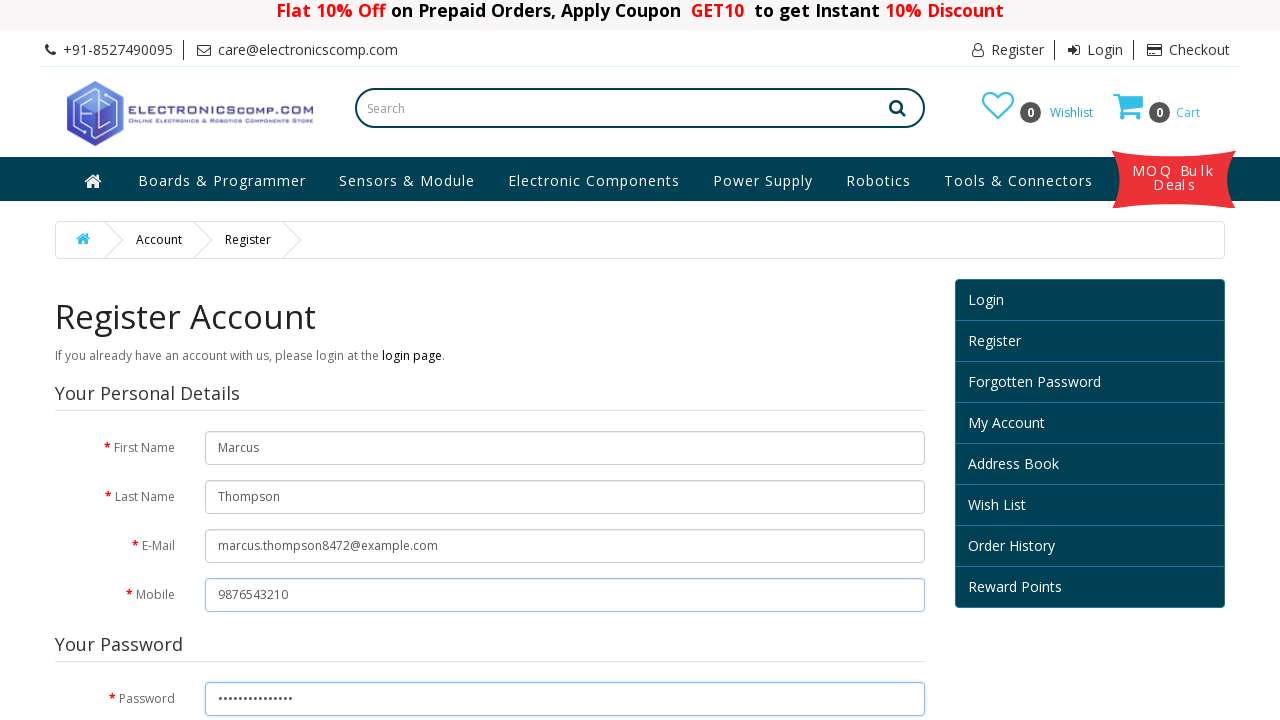

Confirmed password on #input-confirm
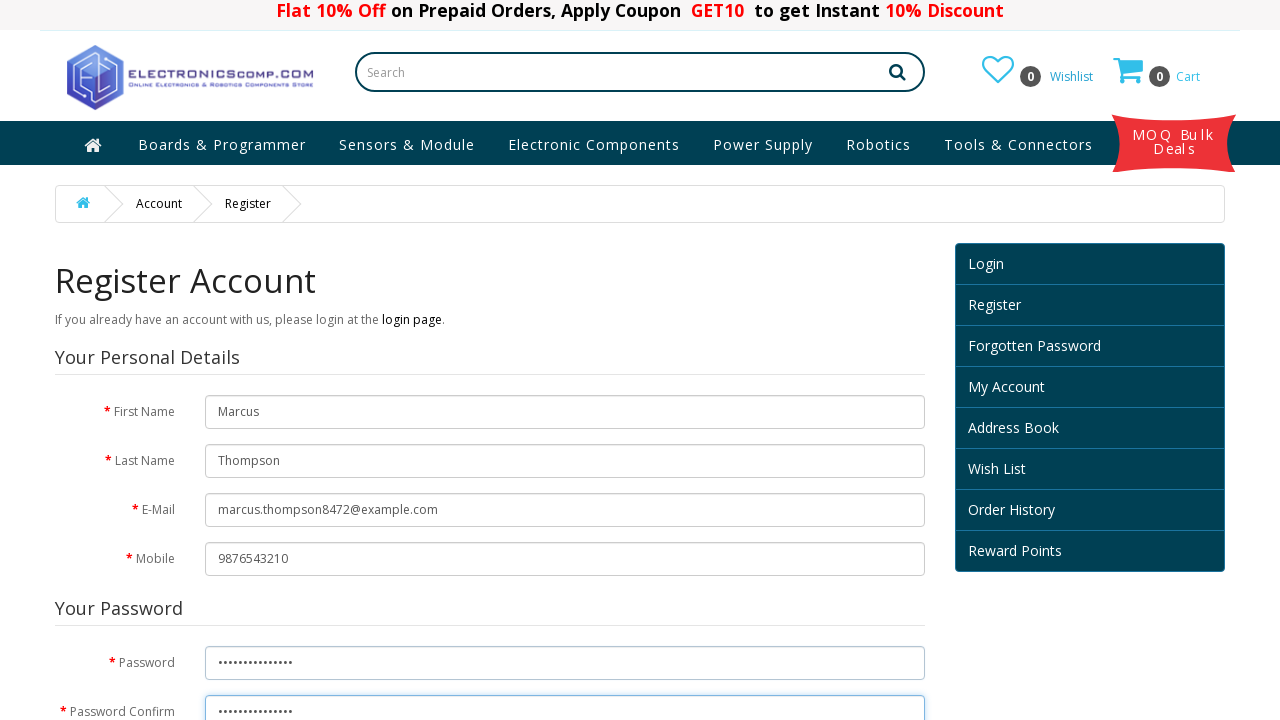

Clicked privacy policy/terms agreement checkbox at (834, 360) on xpath=/html/body/div[5]/div/div/form/div/div/input[1]
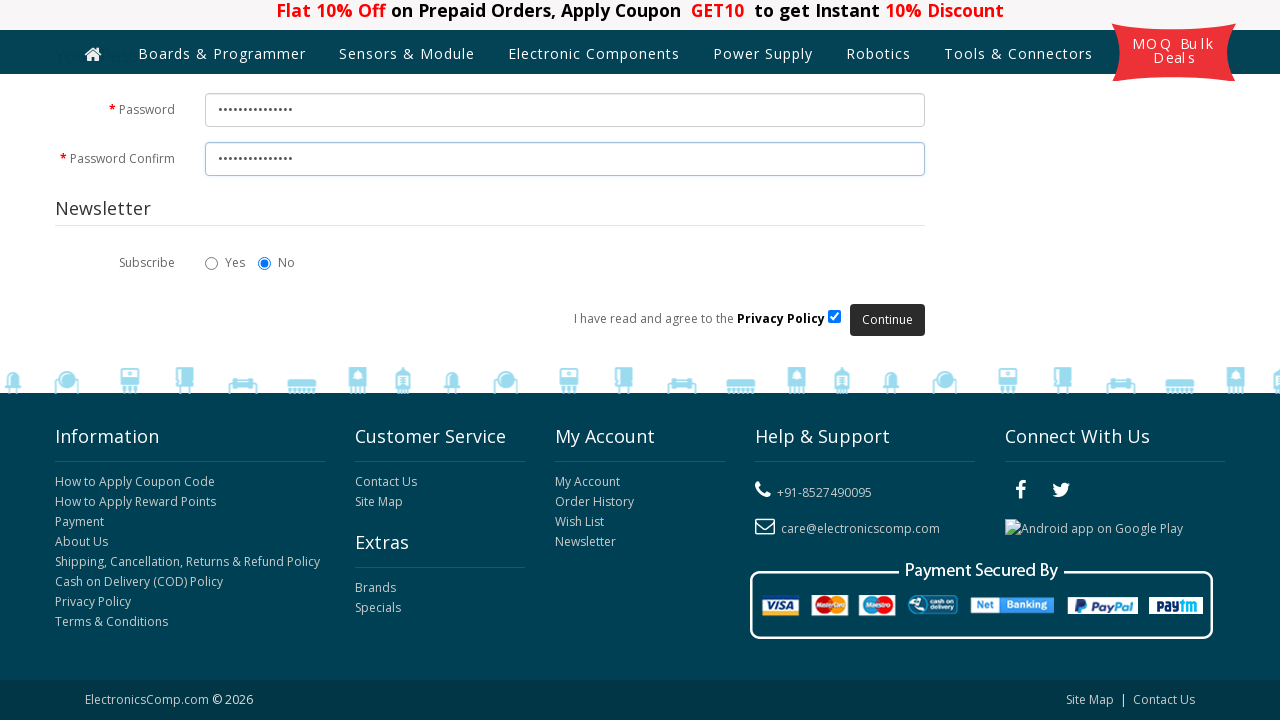

Clicked submit button to complete registration at (888, 320) on xpath=/html/body/div[5]/div/div/form/div/div/input[2]
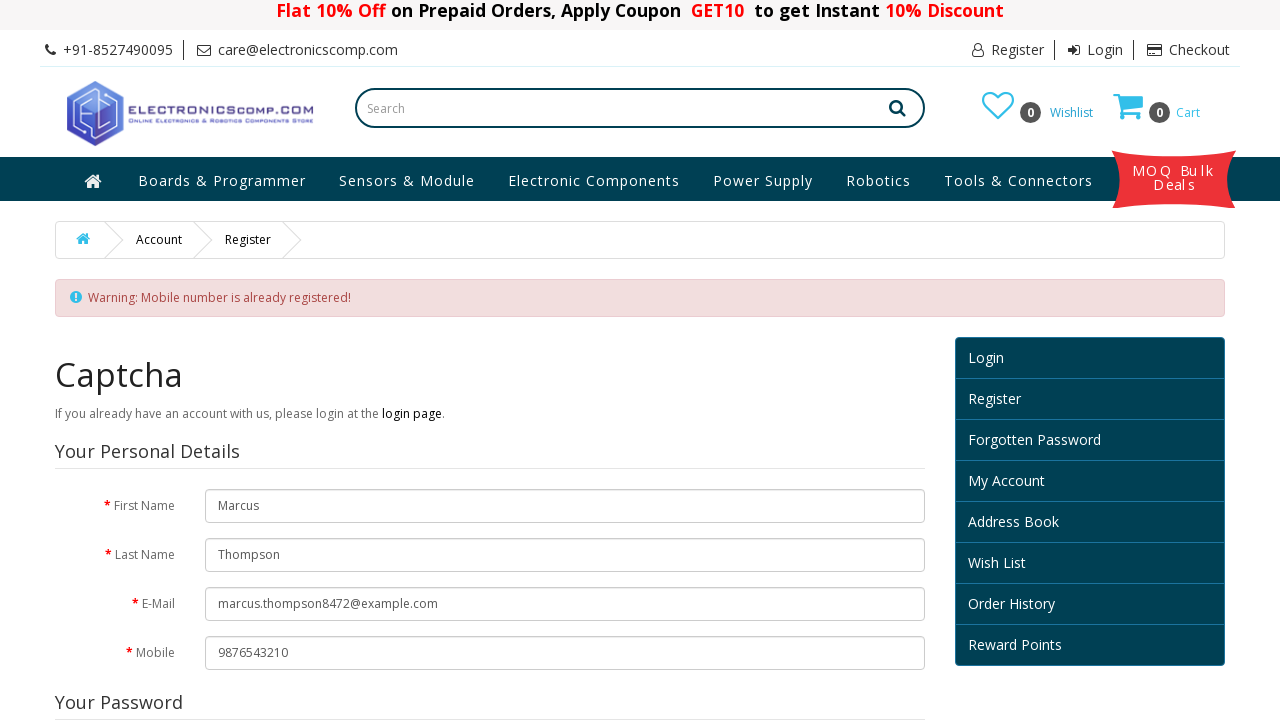

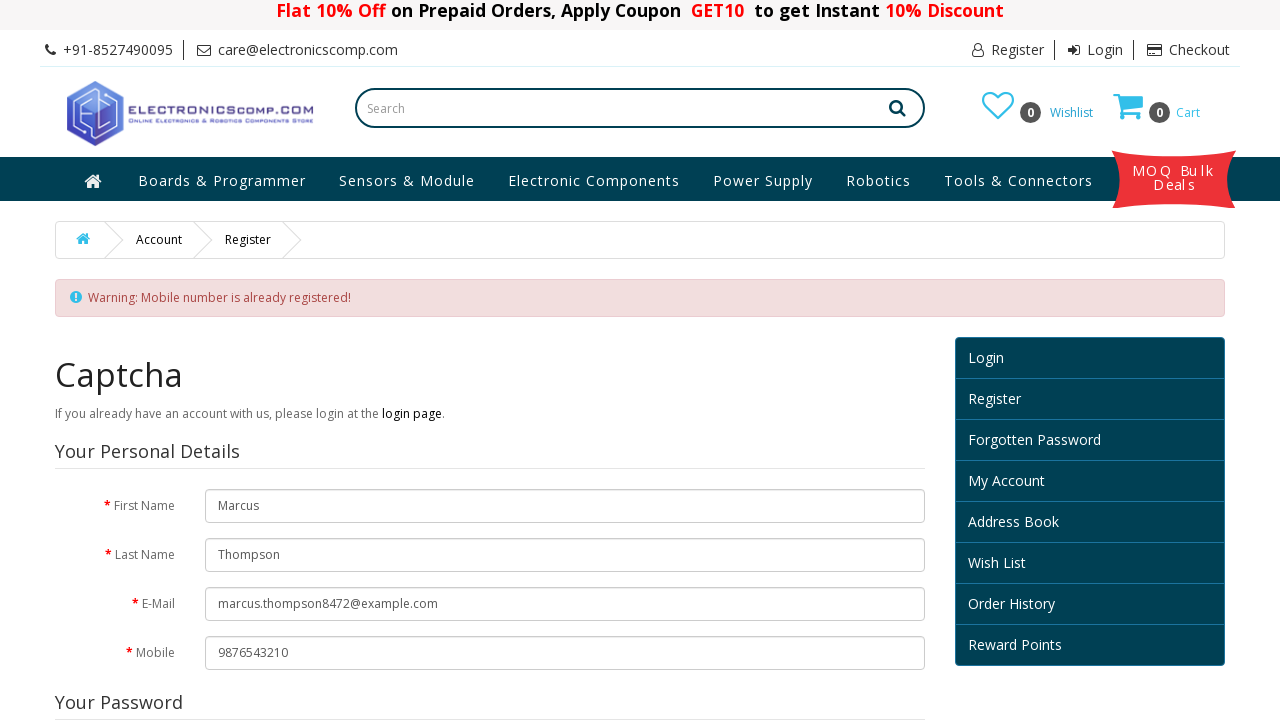